Navigates to dynamic content page with static content parameter and waits for page load

Starting URL: http://the-internet.herokuapp.com/dynamic_content?with_content=static

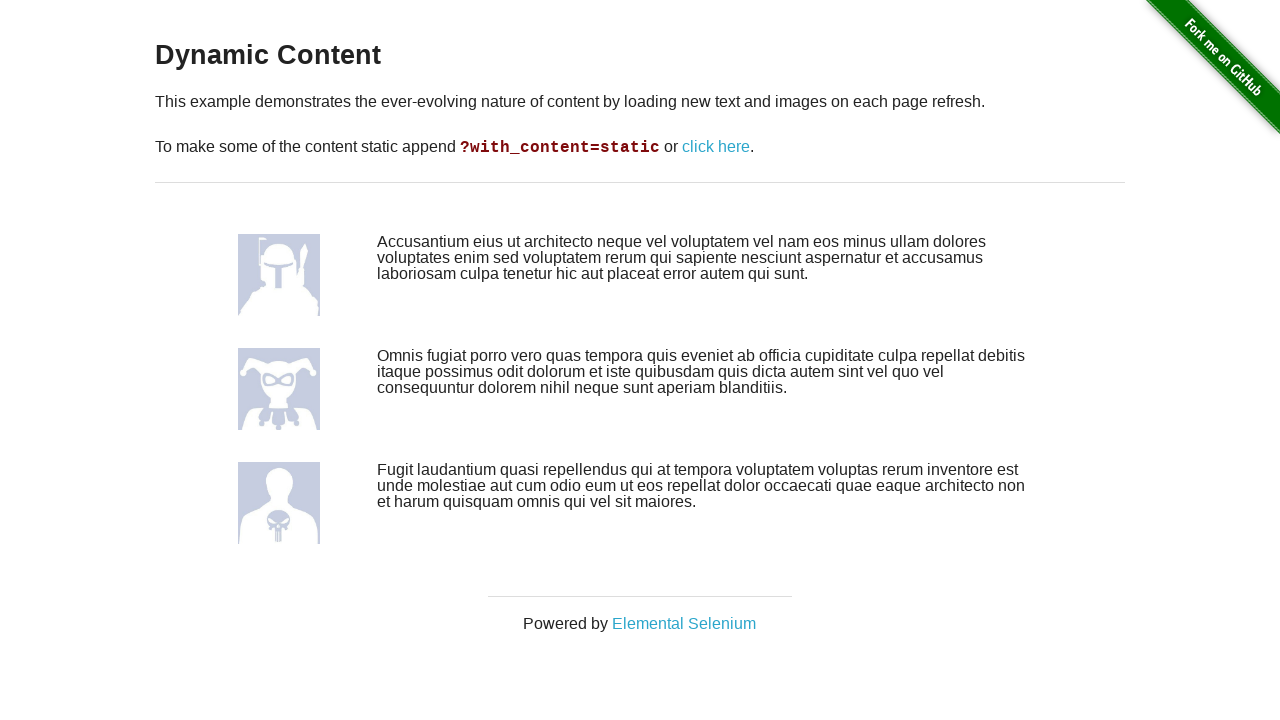

Navigated to dynamic content page with static content parameter
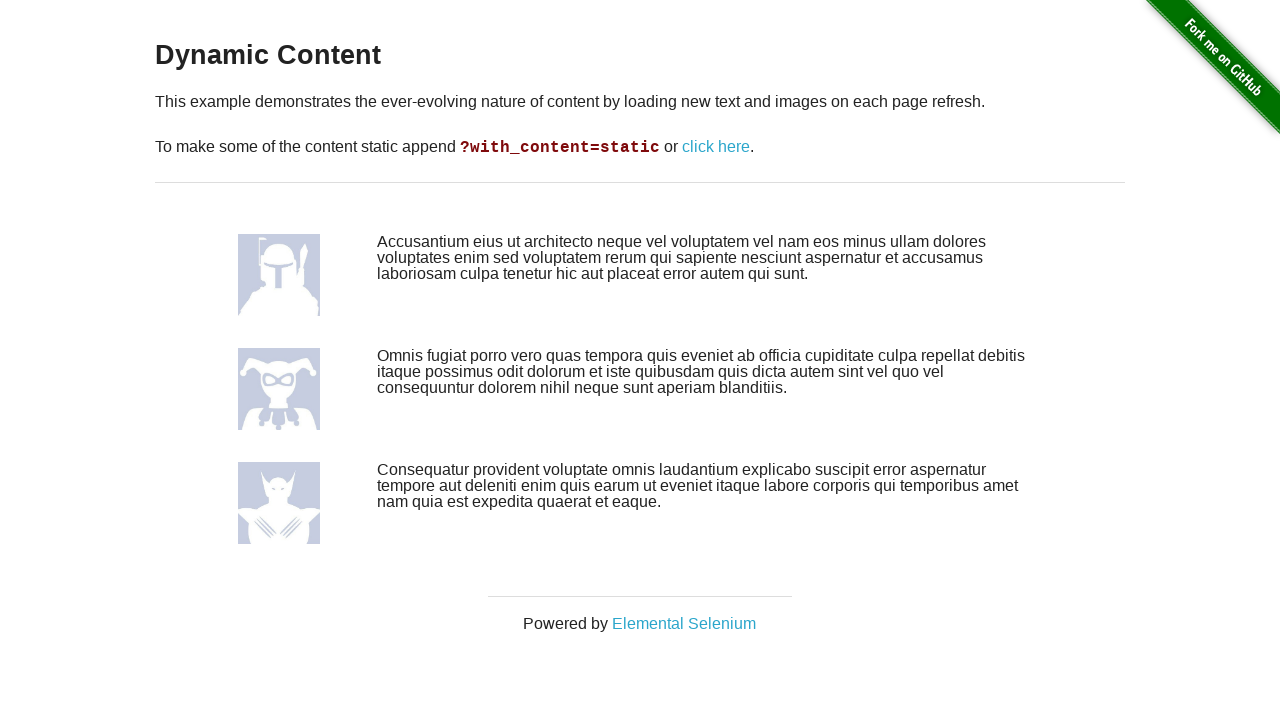

Page loaded and main content area is visible
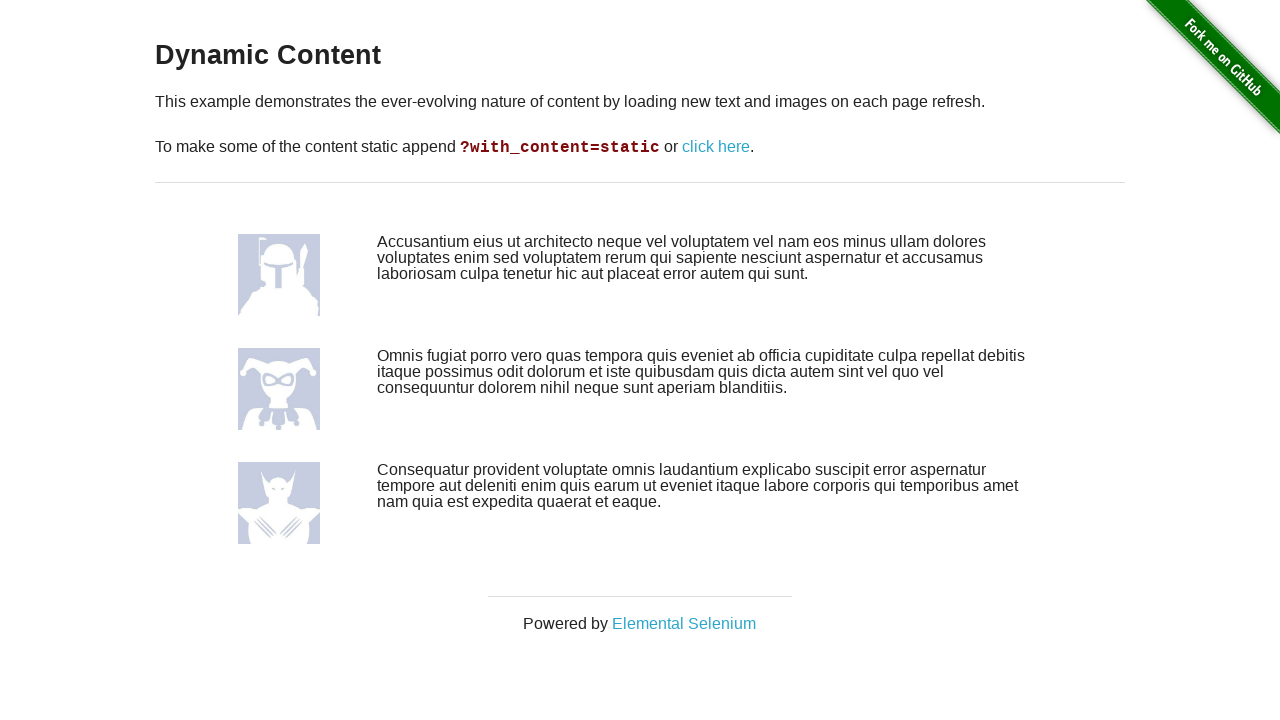

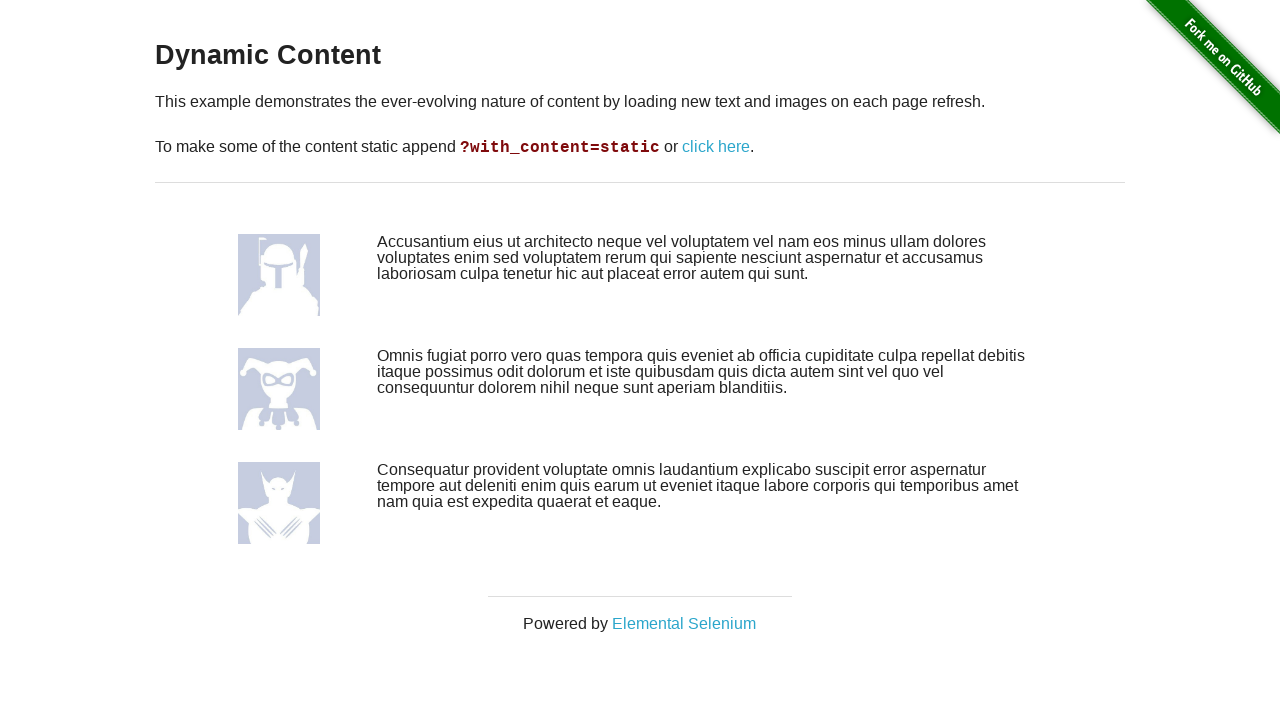